Tests a scooter order form by filling in personal details (name, surname, address, phone), selecting a metro station, choosing delivery date, rental period, scooter color, and submitting the order with confirmation.

Starting URL: https://qa-scooter.praktikum-services.ru/

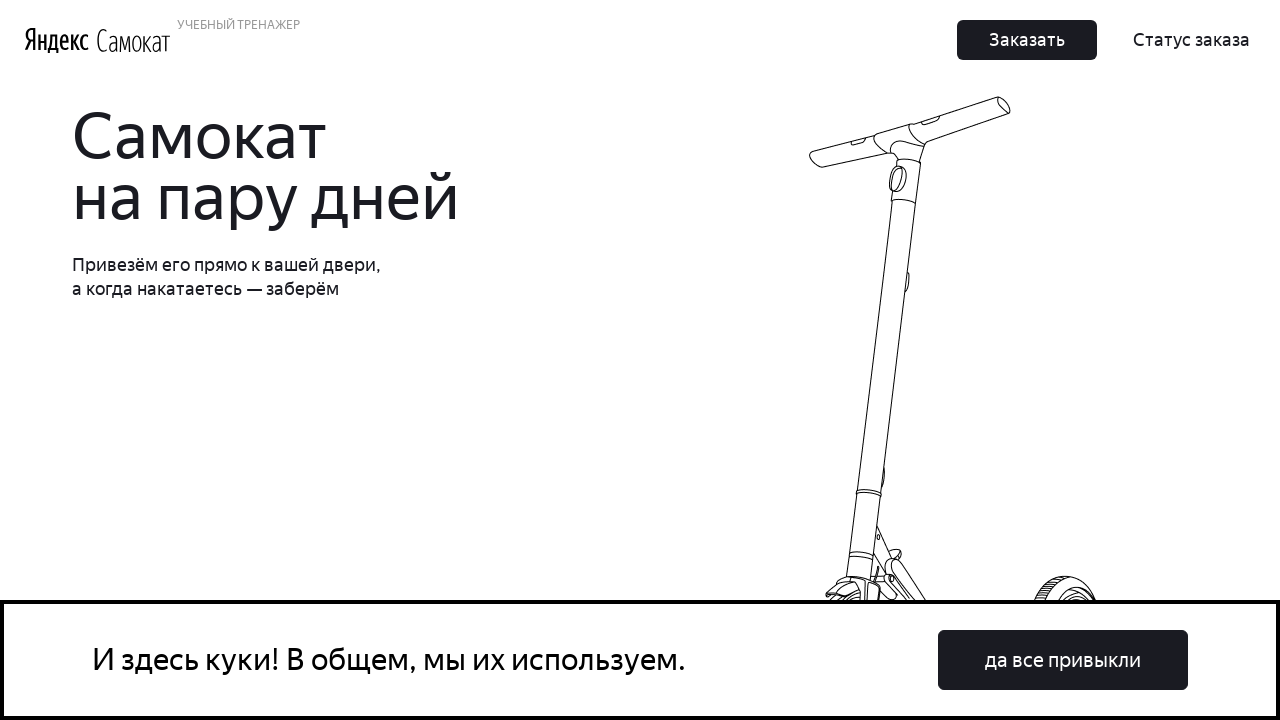

Clicked order button to start scooter order form at (1027, 40) on button.Button_Button__ra12g
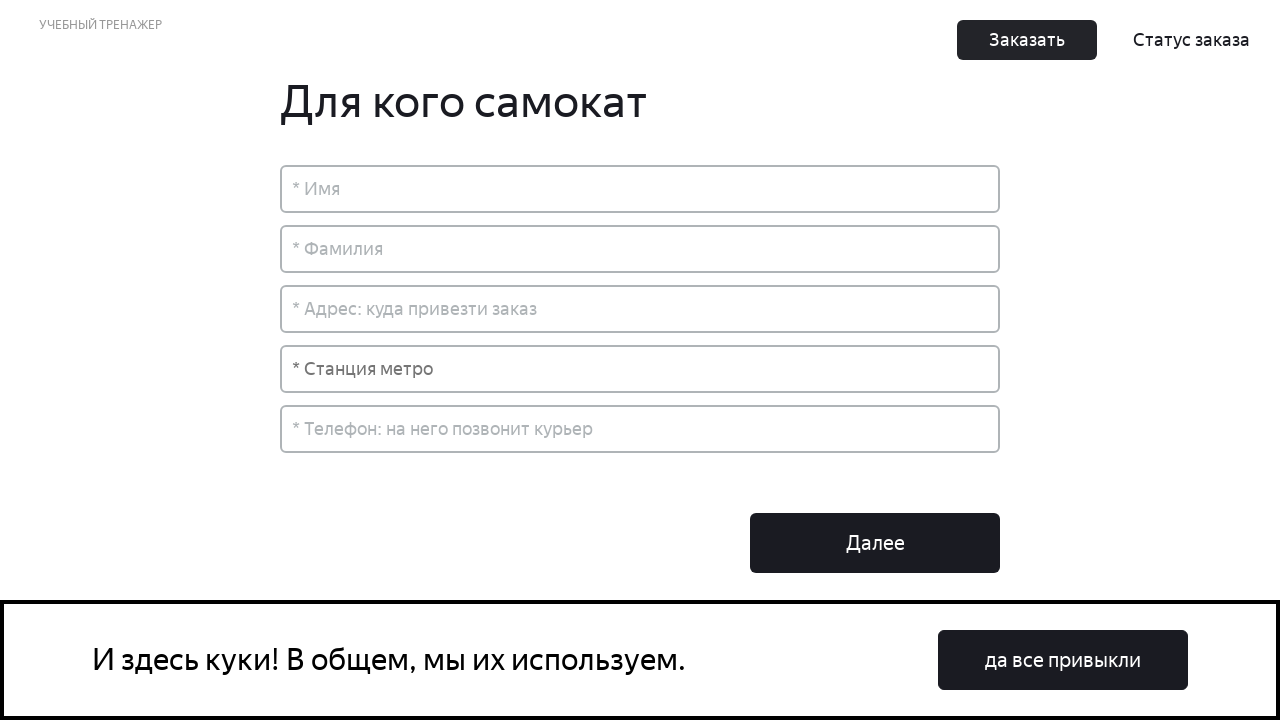

Filled in first name 'Акылбек' on input[placeholder='* Имя']
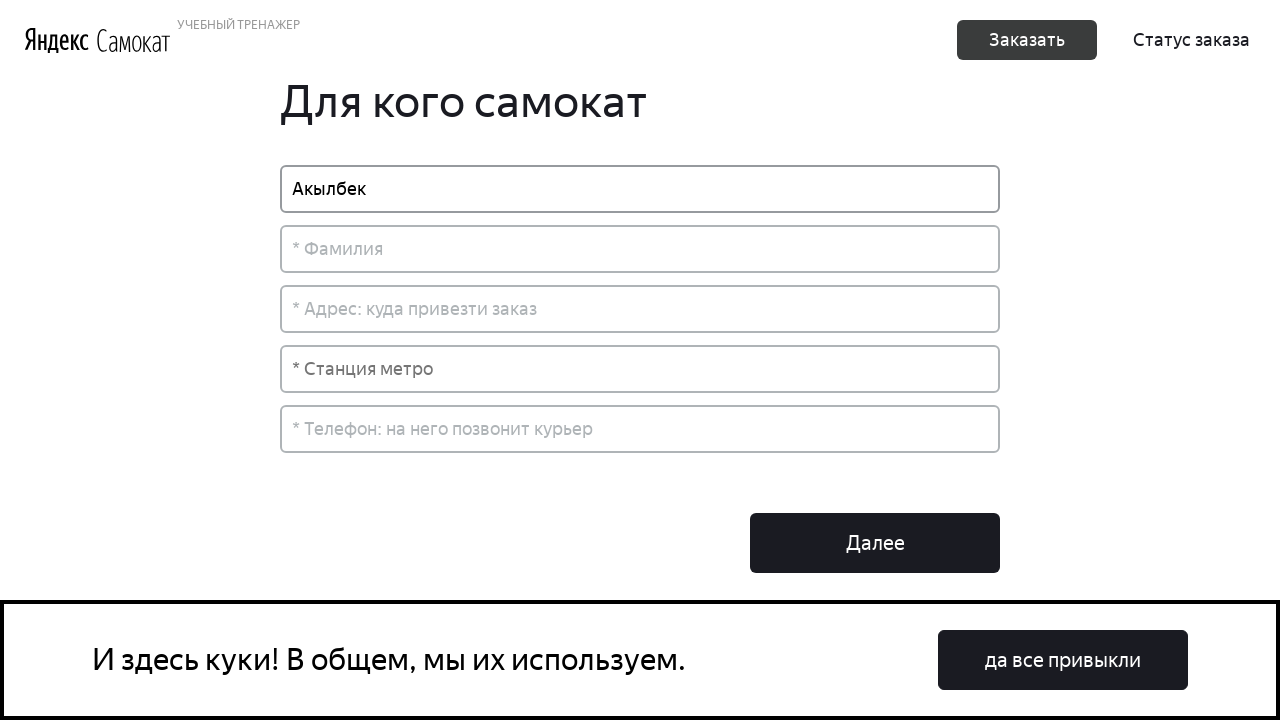

Filled in last name 'Акылбек' on input[placeholder='* Фамилия']
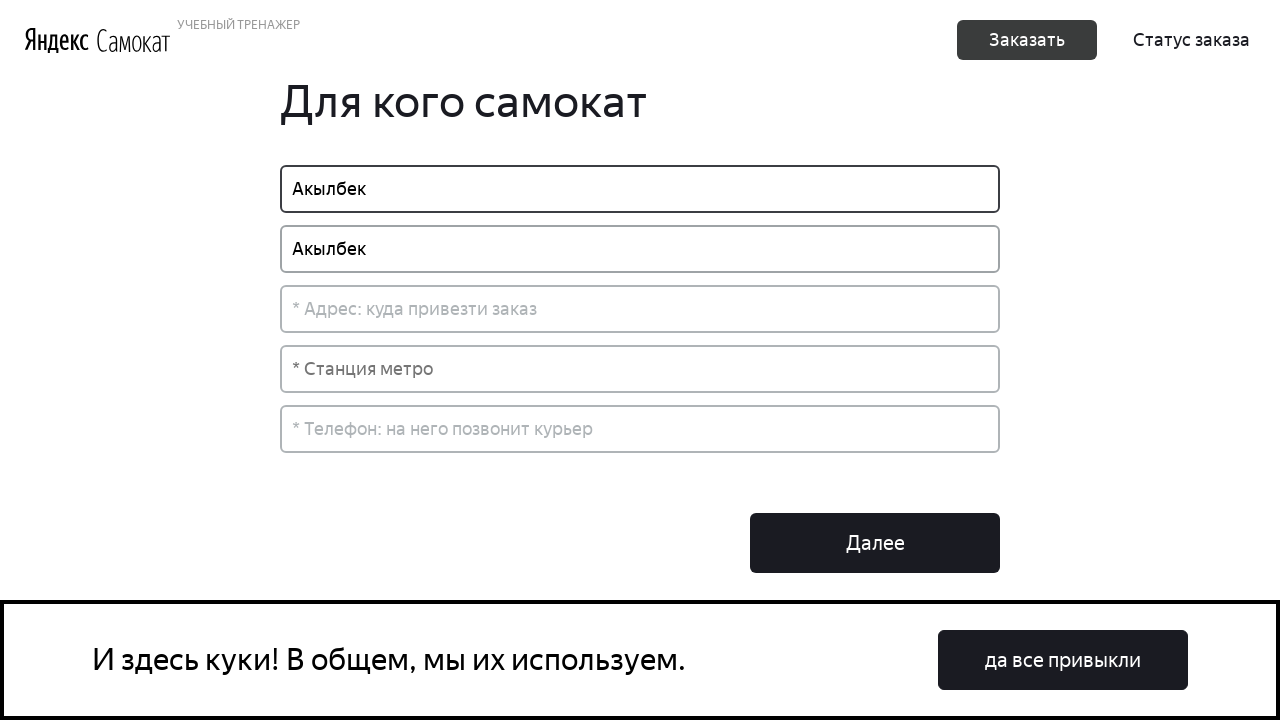

Filled in address 'Астана' on input[placeholder*='куда']
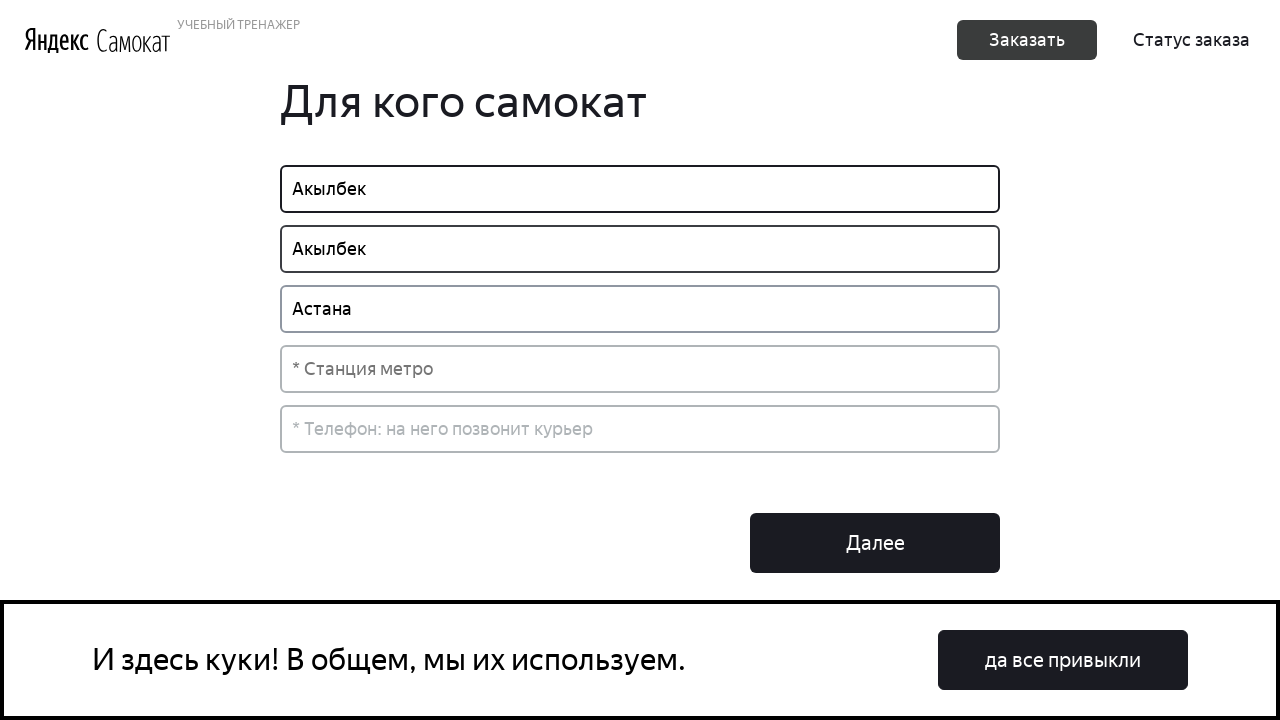

Clicked metro station input field at (640, 369) on input[placeholder='* Станция метро']
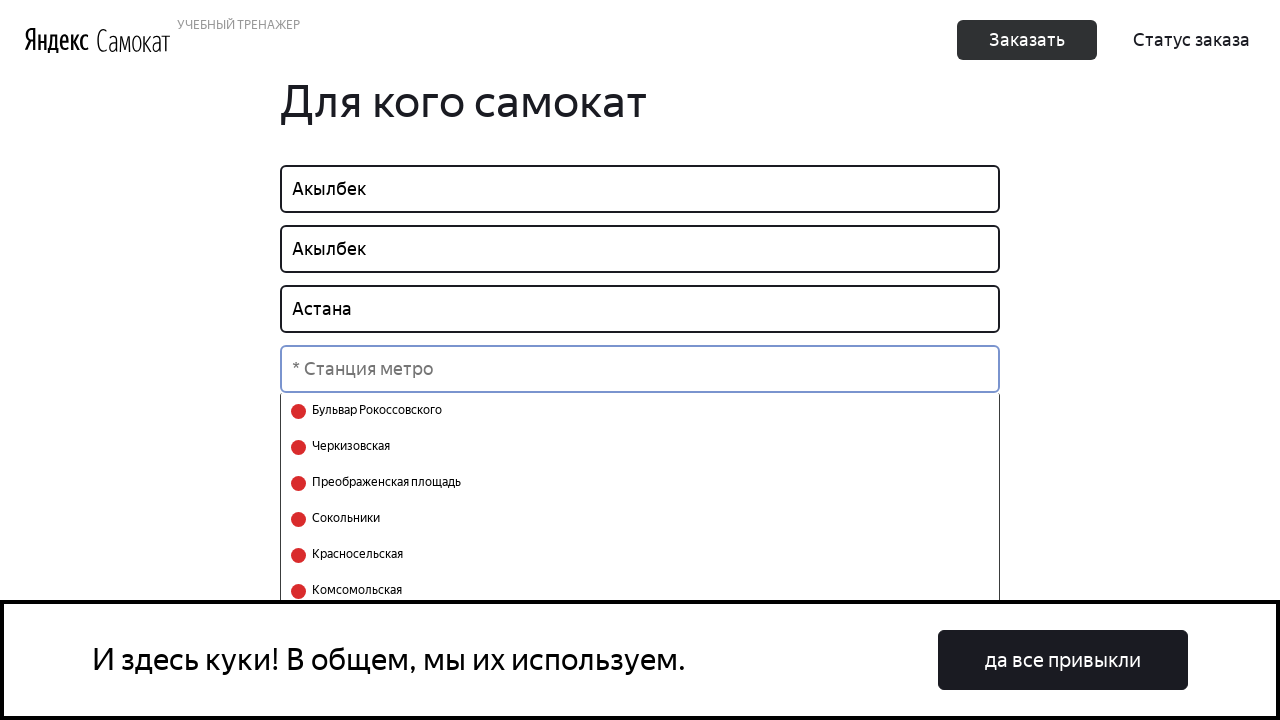

Selected a metro station from dropdown at (640, 411) on .Order_SelectOption__82bhS.select-search__option
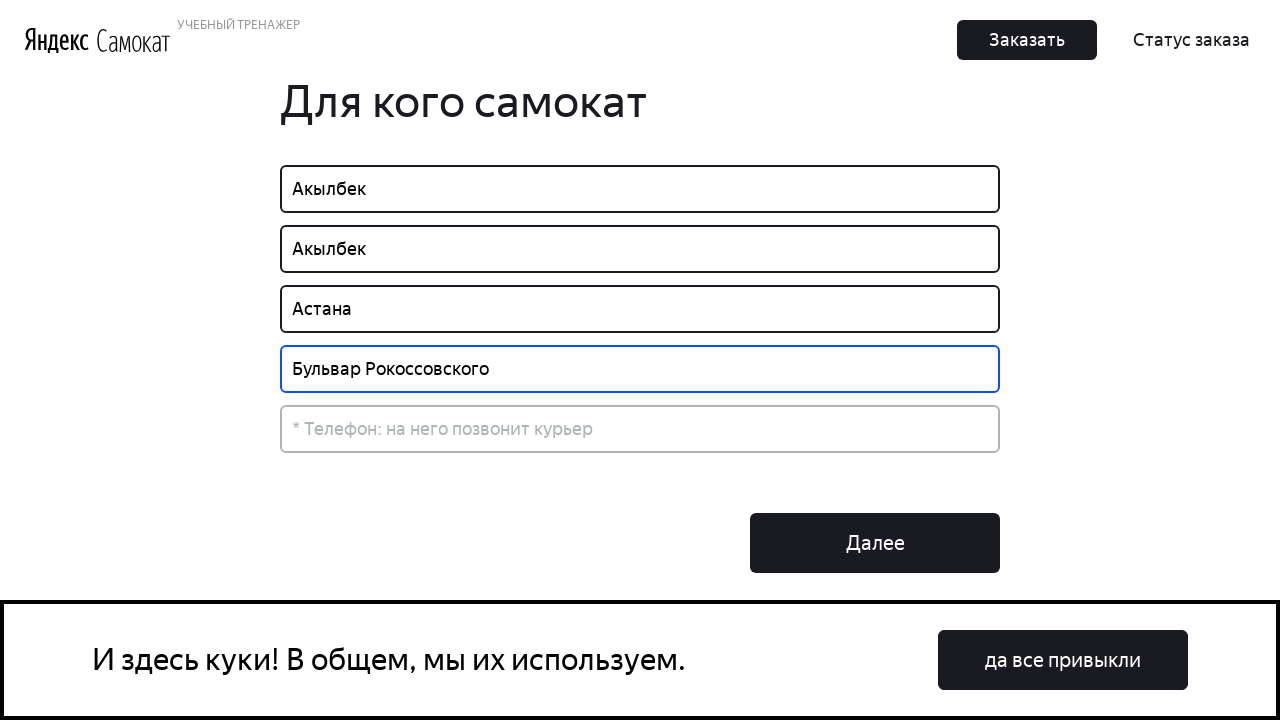

Filled in phone number '87055463022' on input[placeholder*='курьер']
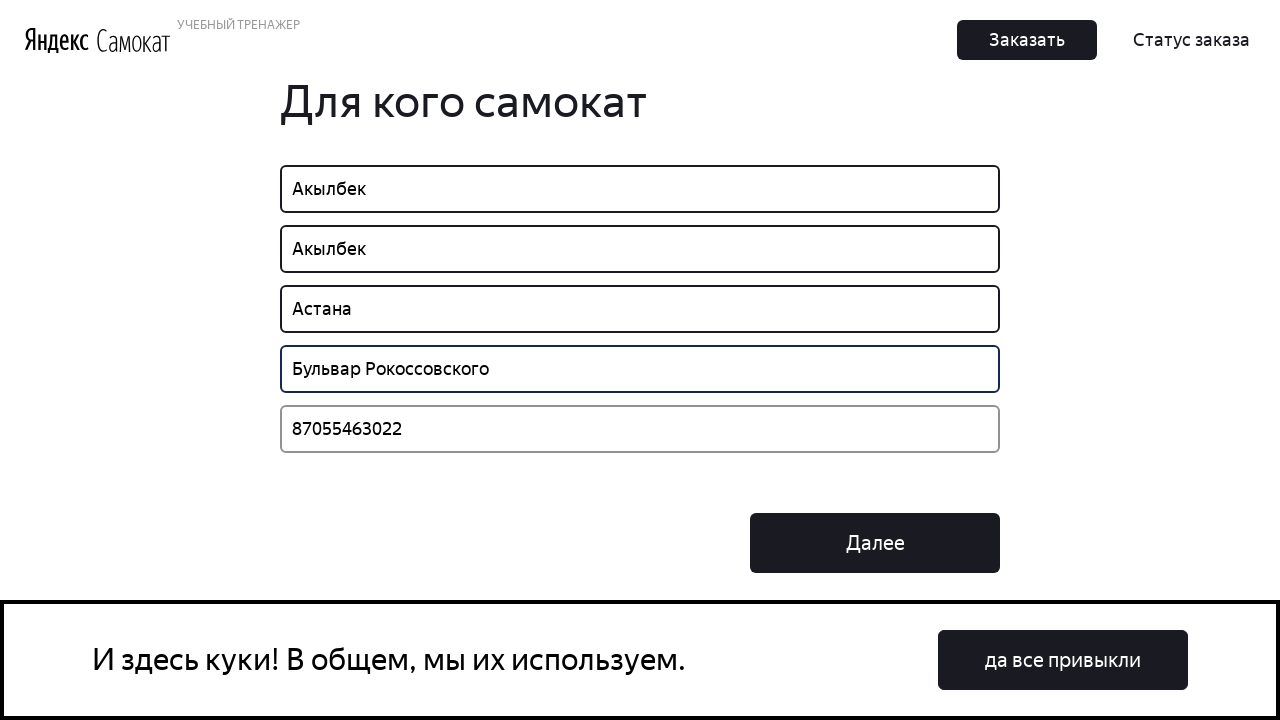

Next button became visible
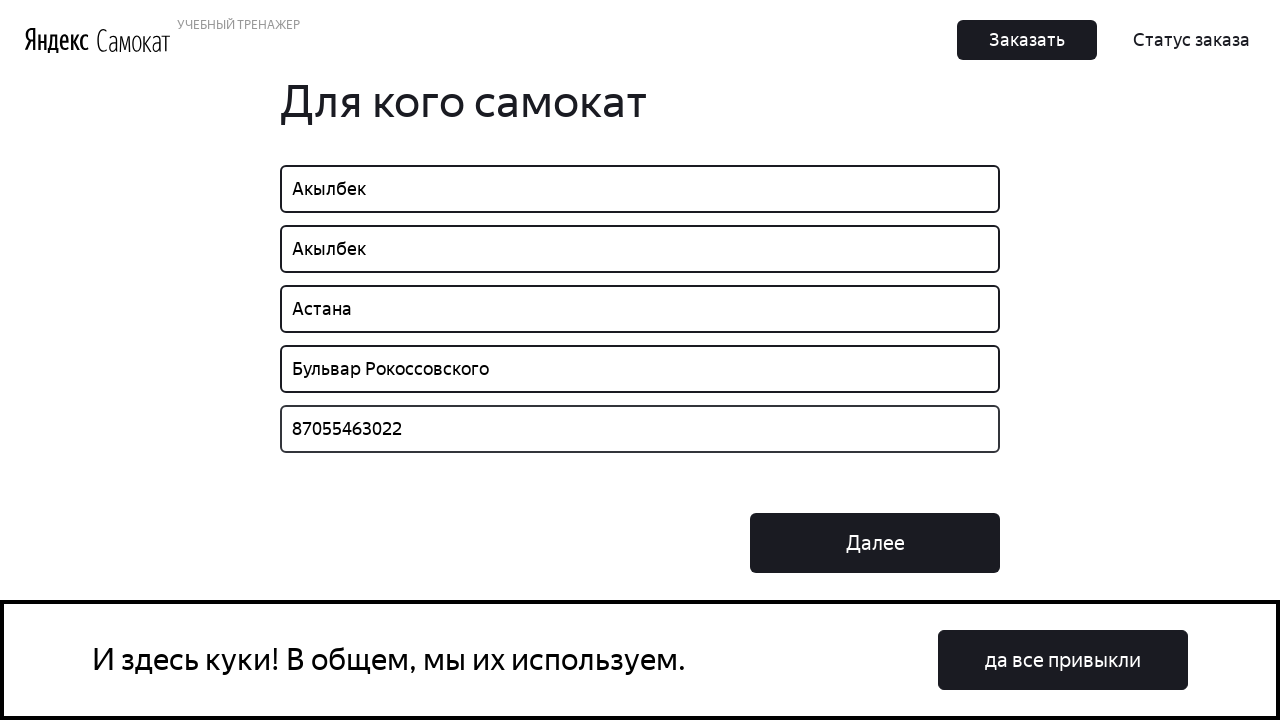

Clicked Next button to proceed to delivery details form at (875, 543) on button.Button_Button__ra12g.Button_Middle__1CSJM:has-text('Далее')
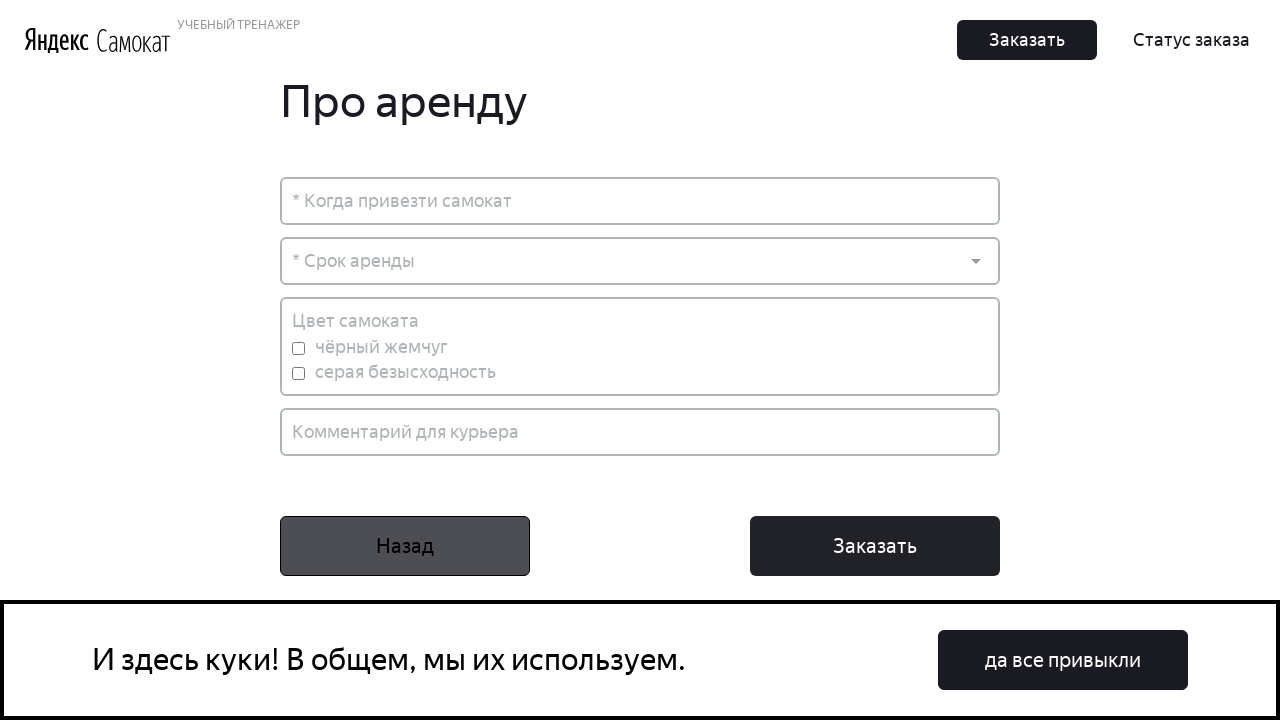

Filled in delivery date '21.07.2001' on input[placeholder*='* Когда привезти самокат']
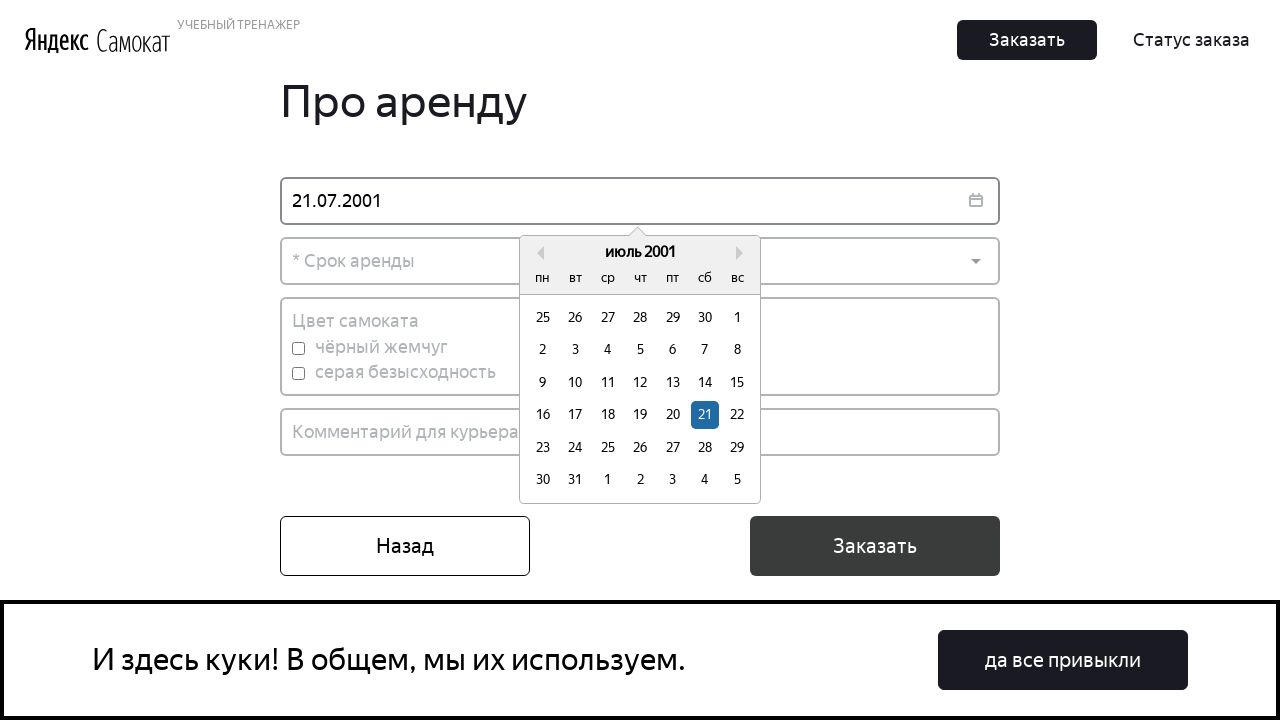

Clicked on day 21 in calendar to confirm delivery date at (640, 328) on div:has-text('21'):visible
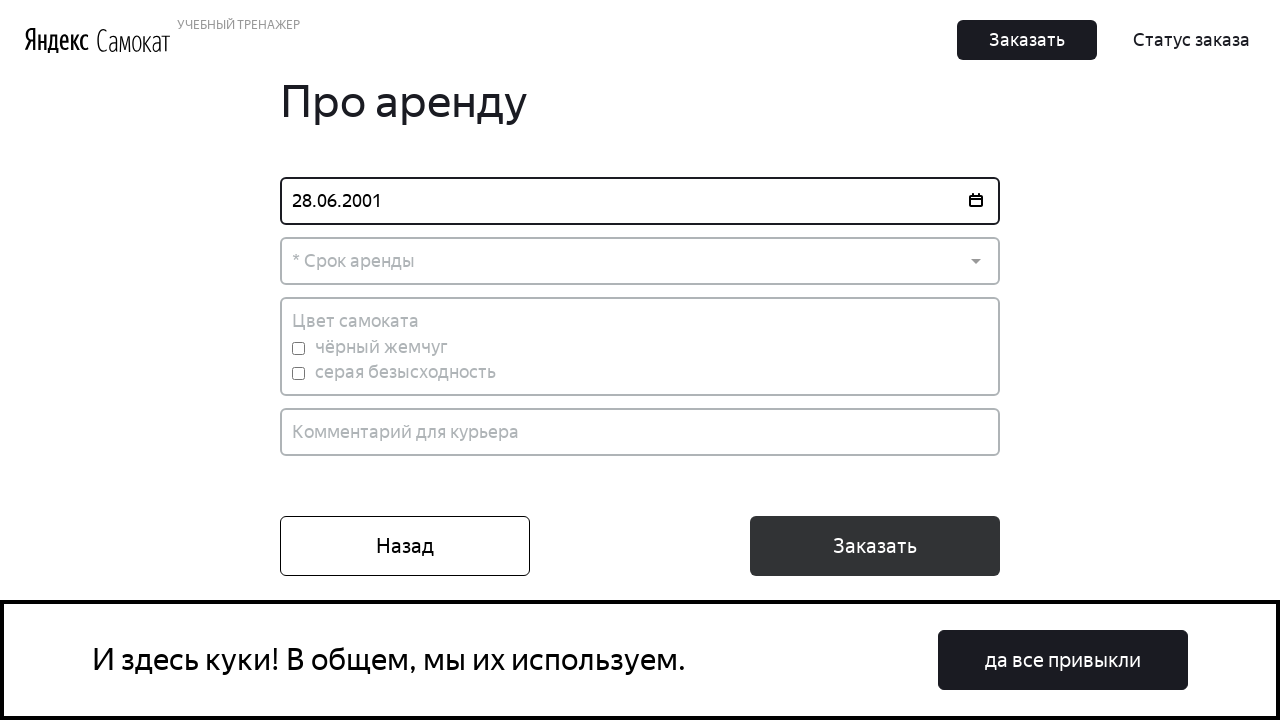

Clicked rental period dropdown at (640, 261) on .Dropdown-placeholder
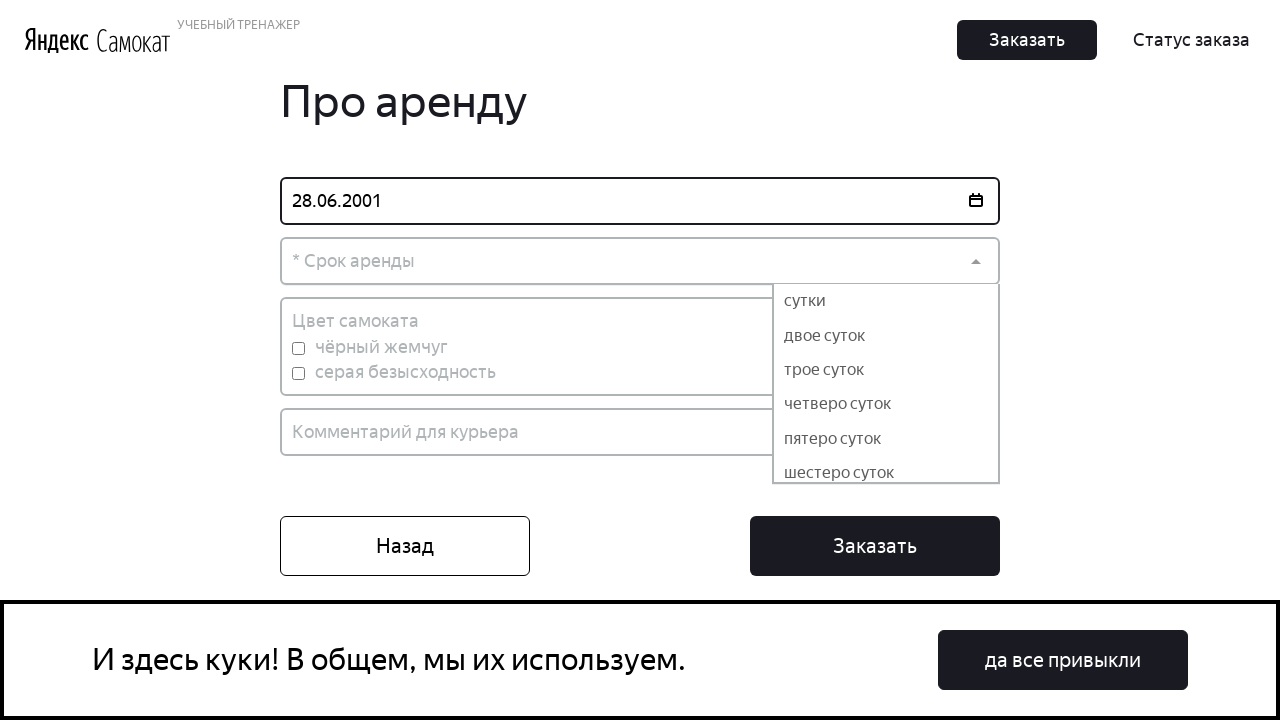

Selected rental period from dropdown at (886, 301) on .Dropdown-option
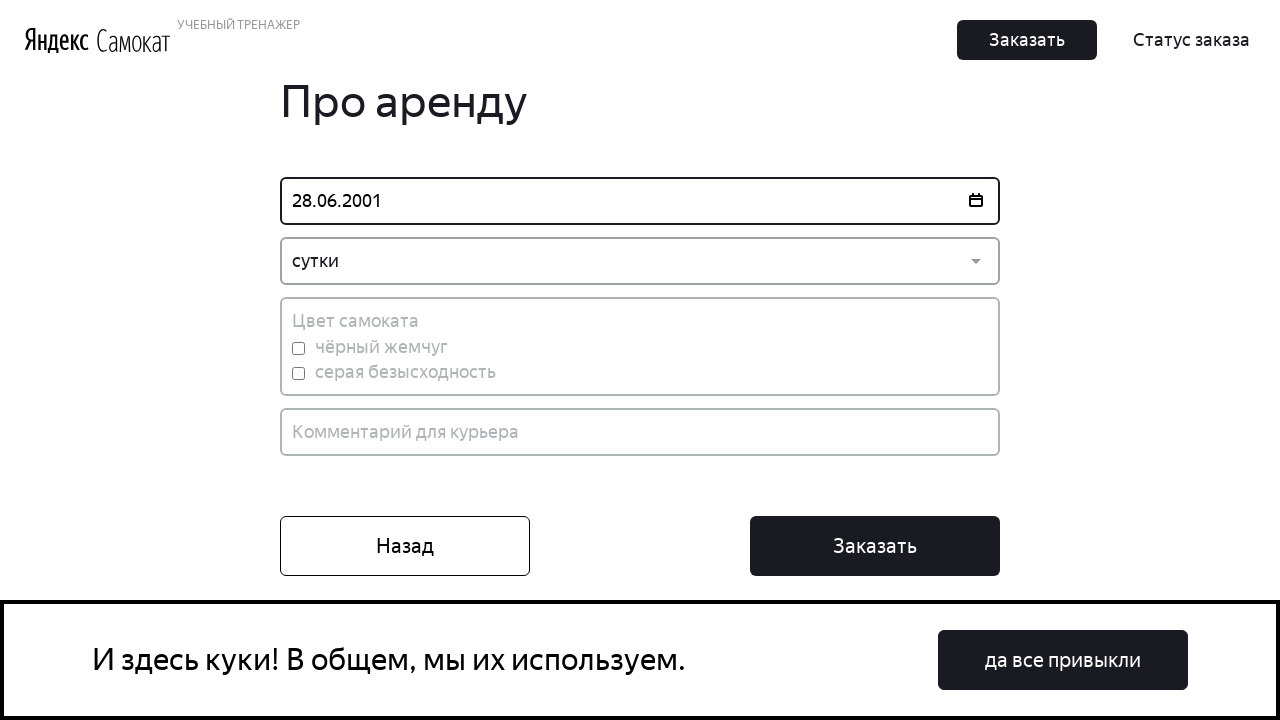

Selected grey scooter color at (298, 373) on label[for='grey']
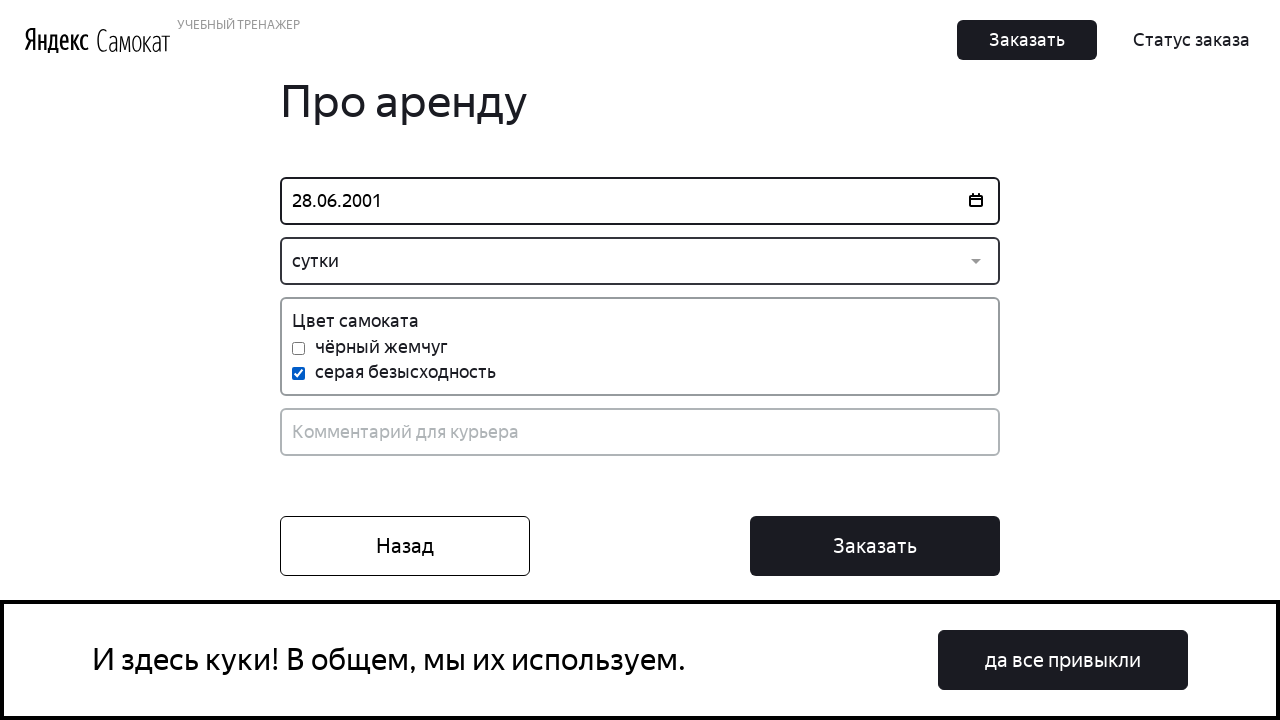

Added courier comment 'Классный самокат' on input[placeholder*='Комментарий для курьера']
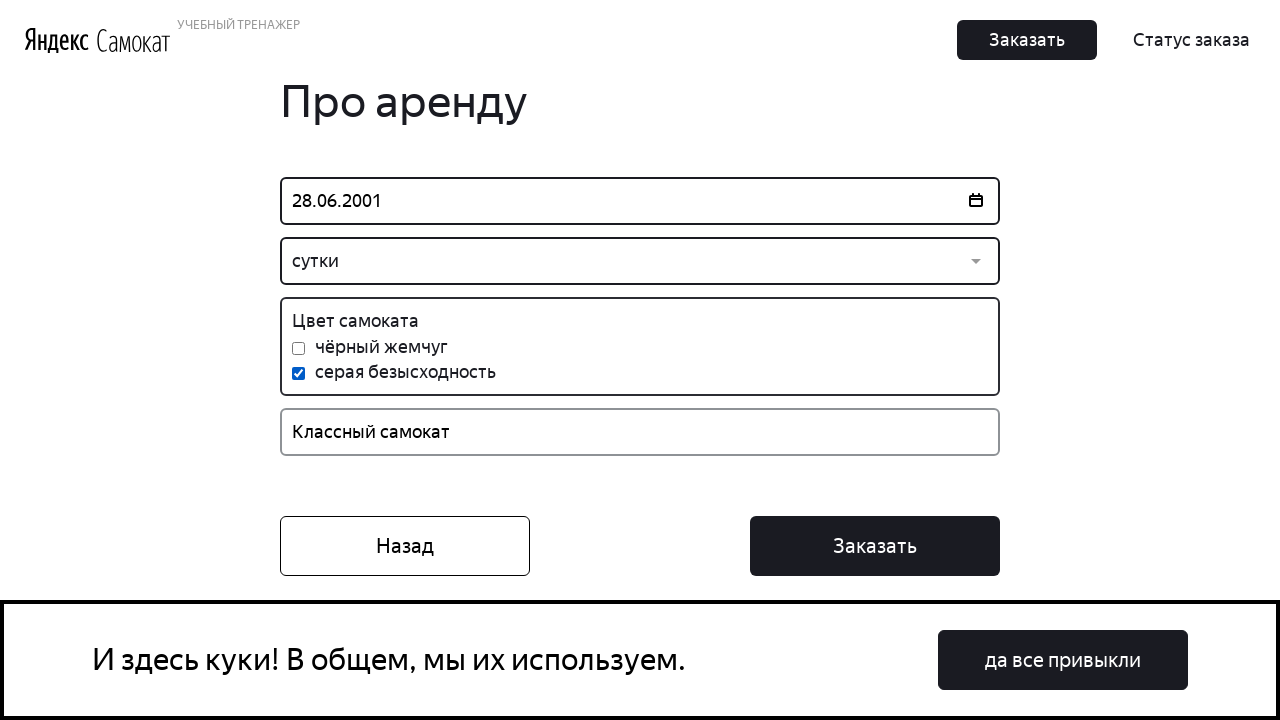

Clicked order submission button at (875, 546) on button.Button_Button__ra12g.Button_Middle__1CSJM:has-text('Заказать')
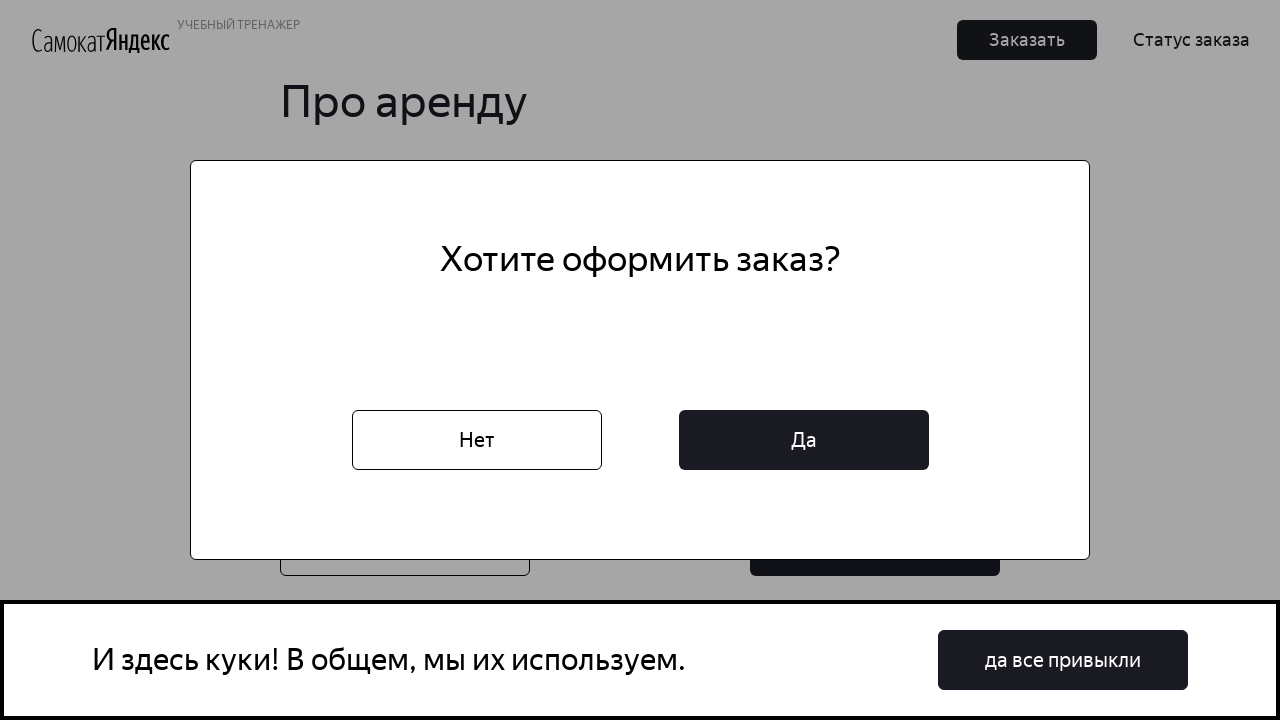

Confirmed order by clicking Yes button at (804, 440) on button.Button_Button__ra12g.Button_Middle__1CSJM:has-text('Да')
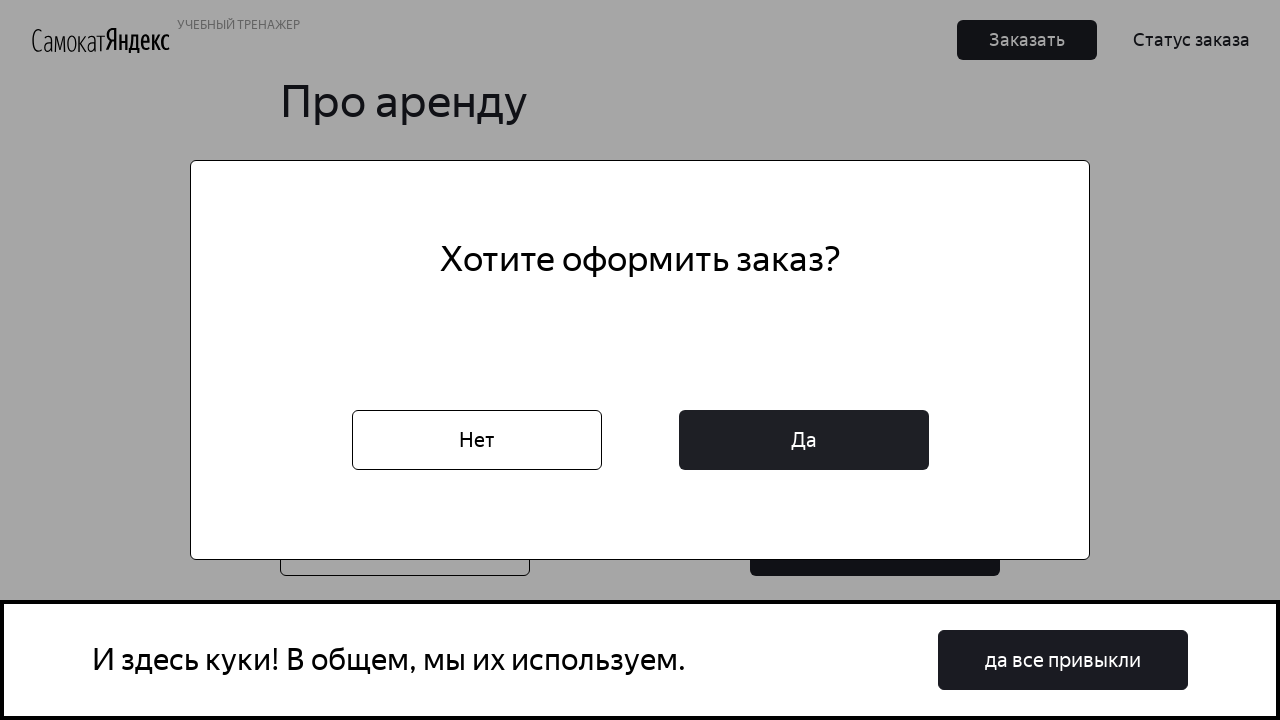

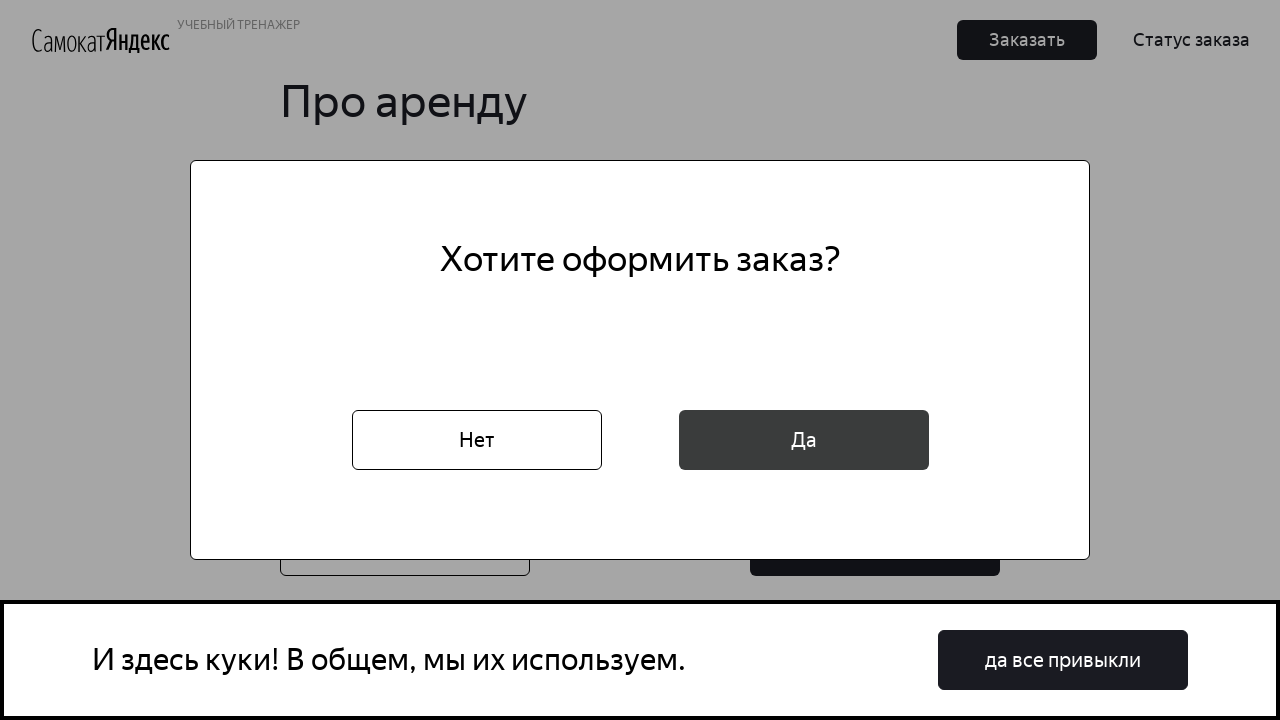